Navigates to the omayo blogspot page and executes JavaScript to display an alert dialog with the message 'Hi'

Starting URL: http://omayo.blogspot.com/

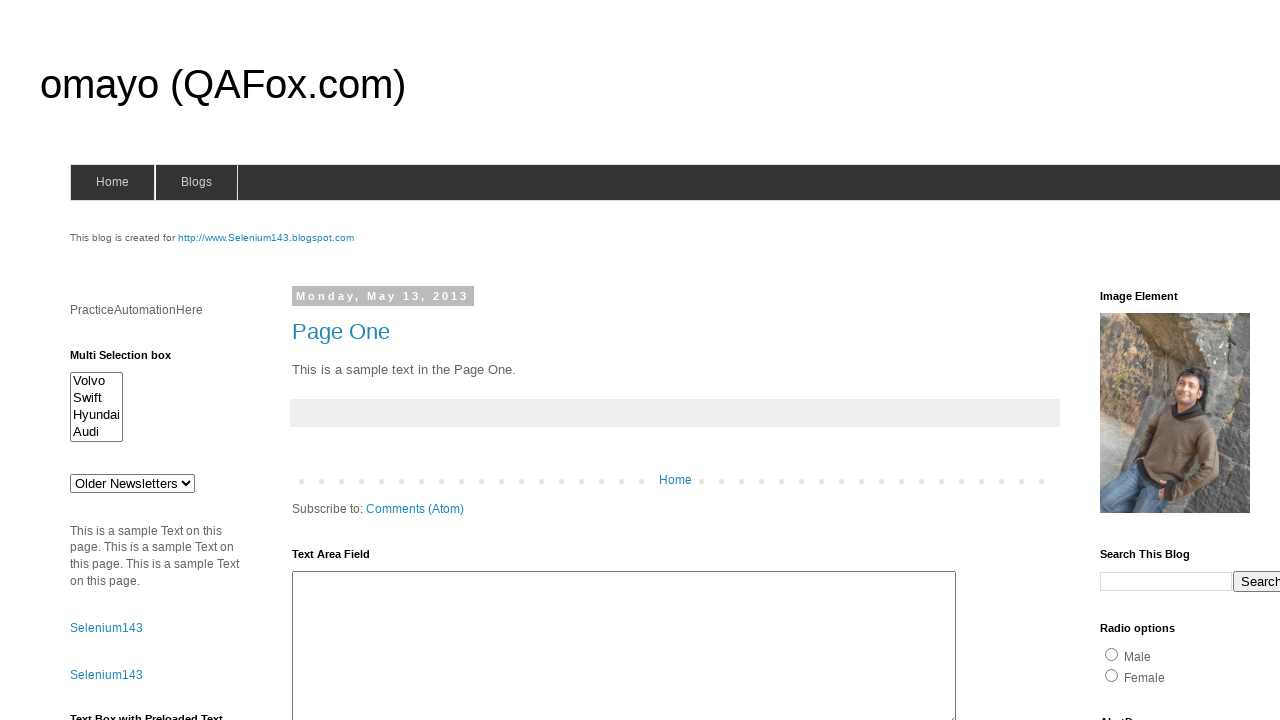

Navigated to omayo.blogspot.com
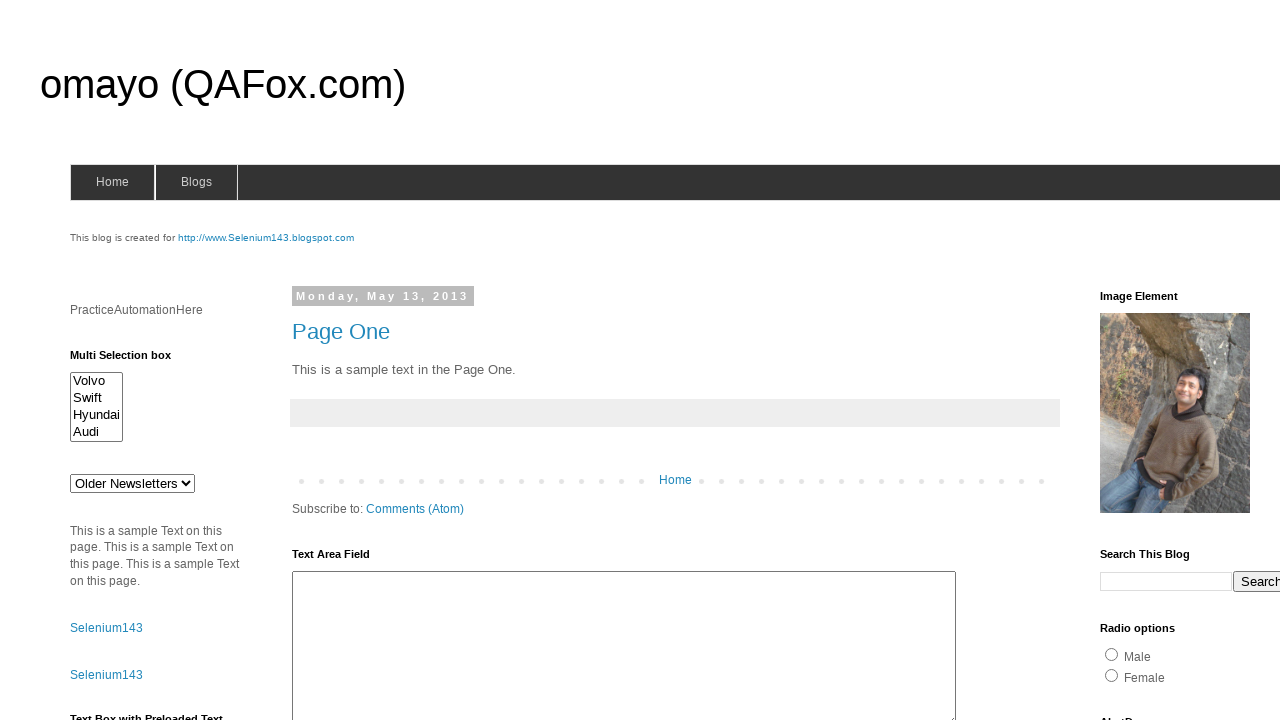

Set up dialog handler to accept alerts
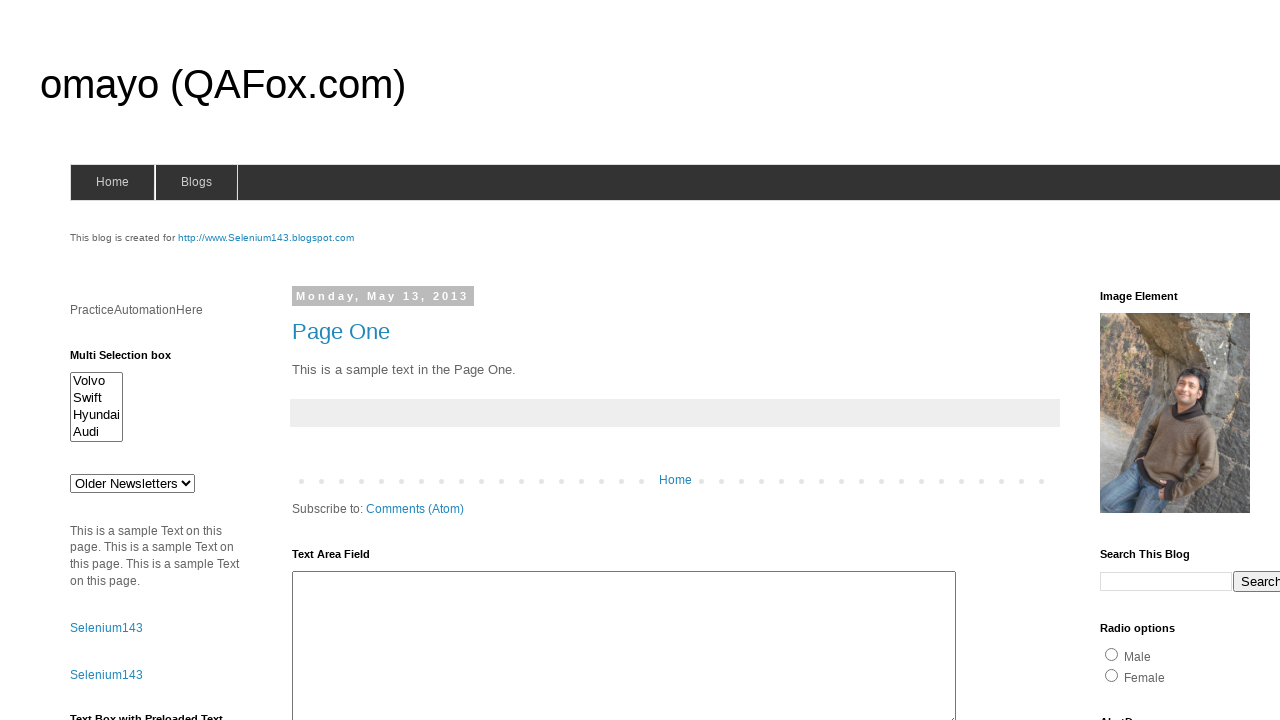

Executed JavaScript to display alert dialog with message 'Hi'
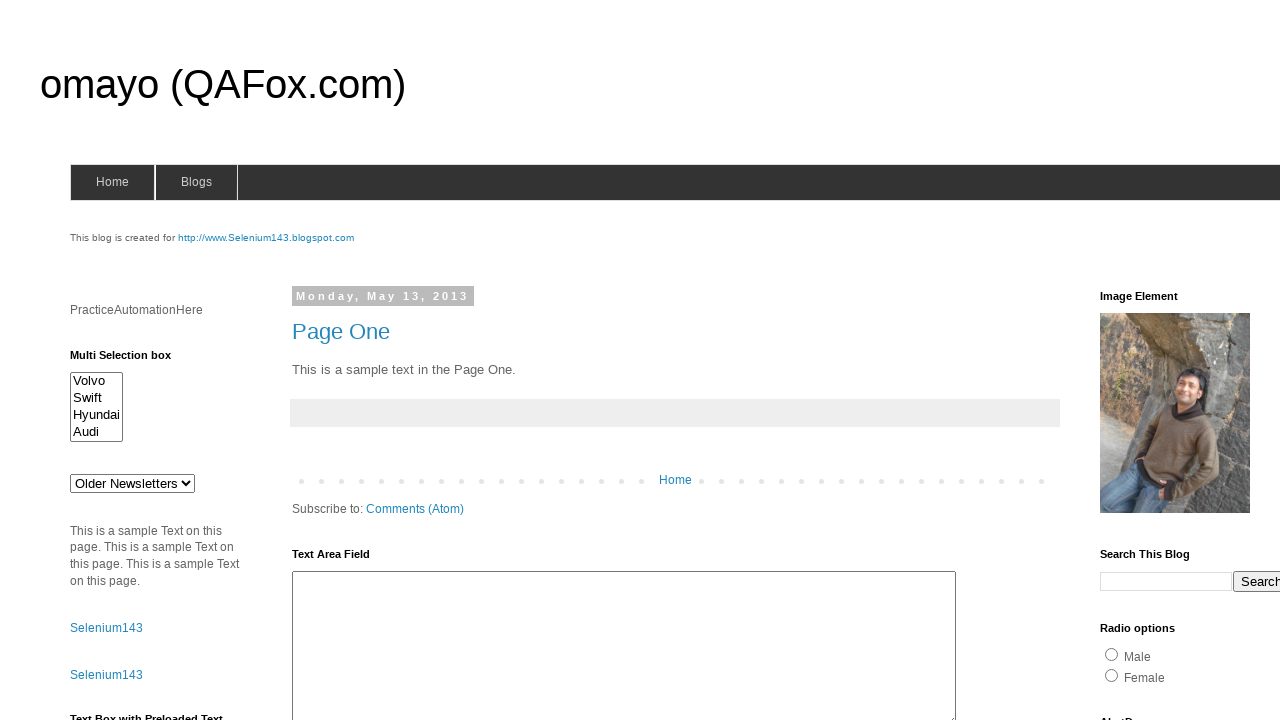

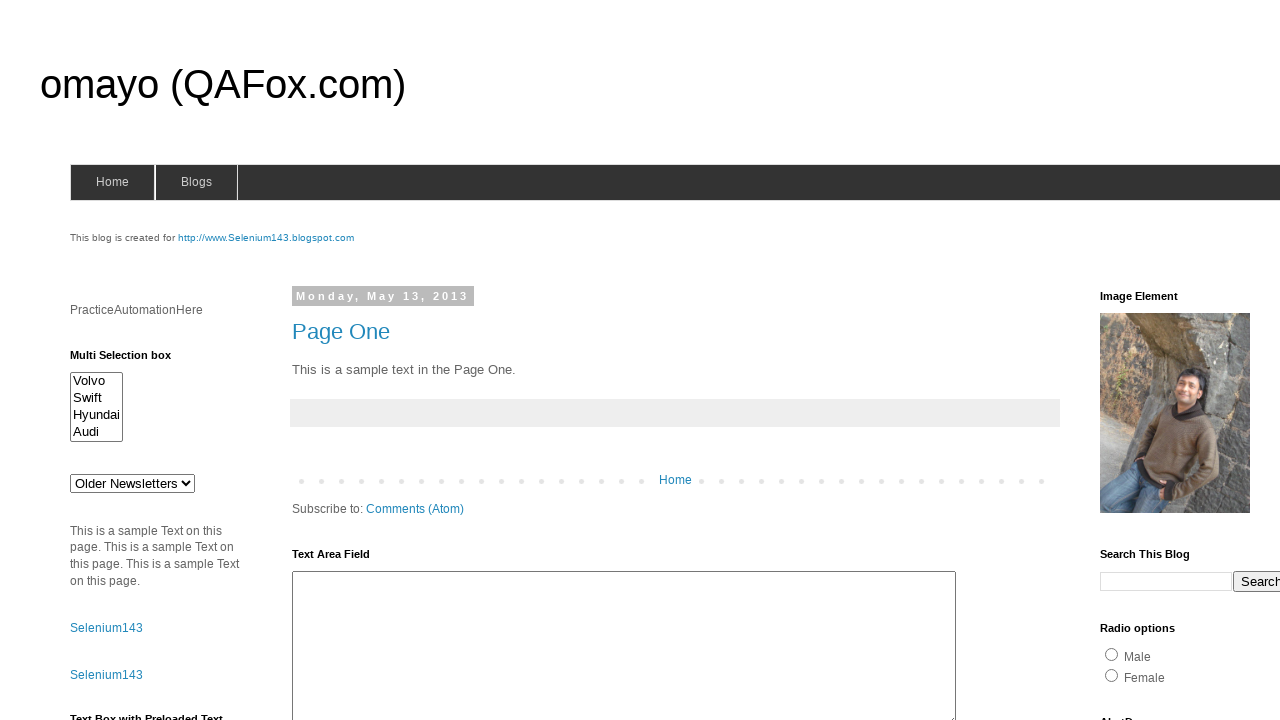